Tests the Playwright documentation site by clicking the "Get started" link and verifying the Installation heading is visible

Starting URL: https://playwright.dev/

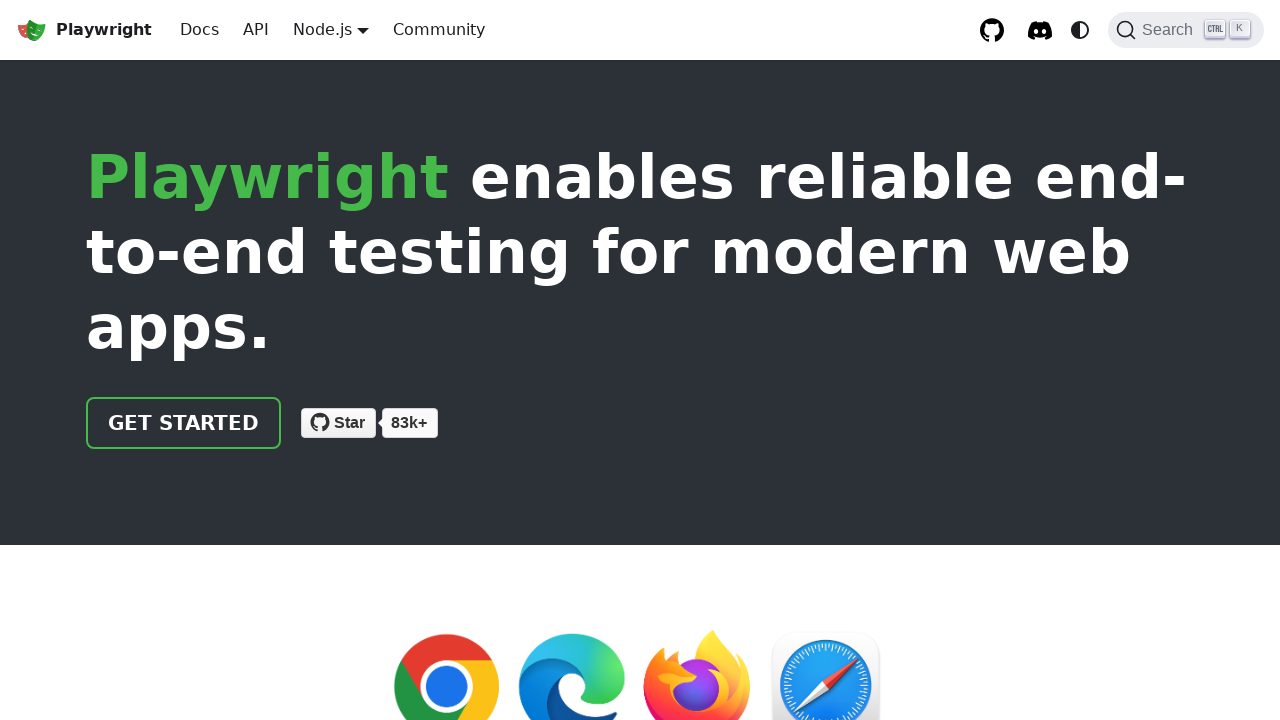

Clicked 'Get started' link on Playwright documentation site at (184, 423) on internal:role=link[name="Get started"i]
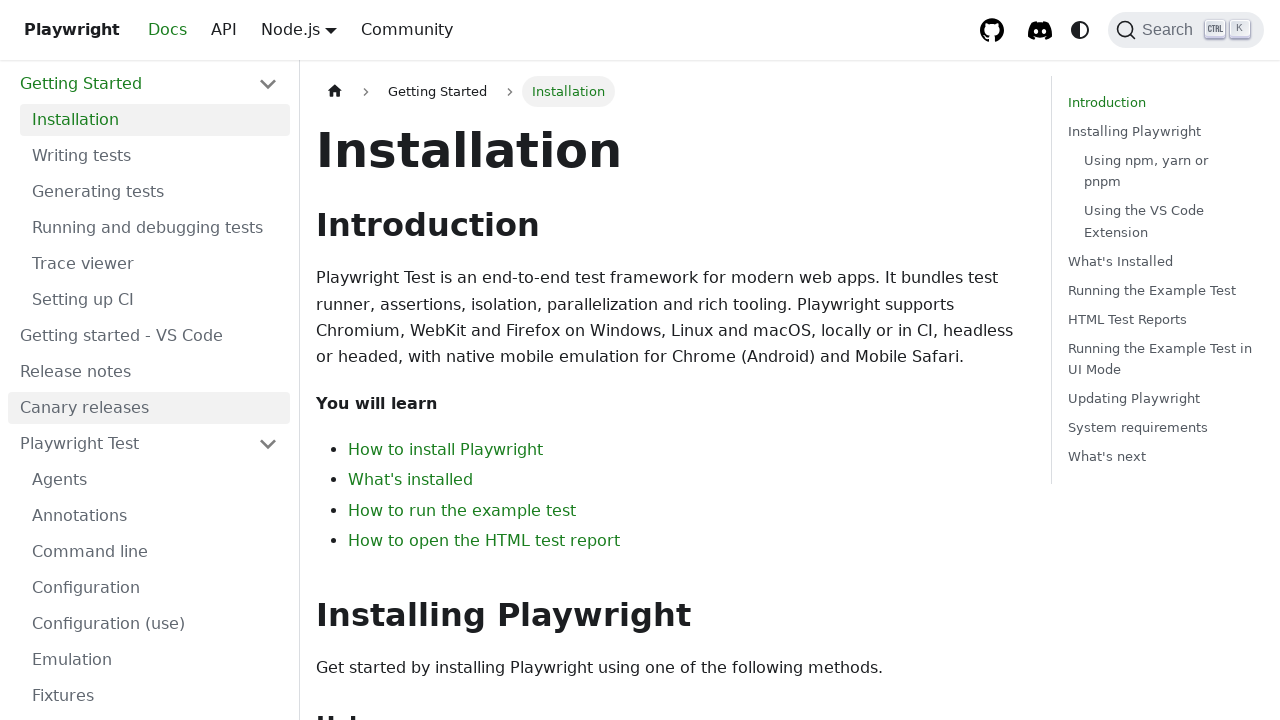

Installation heading became visible on the page
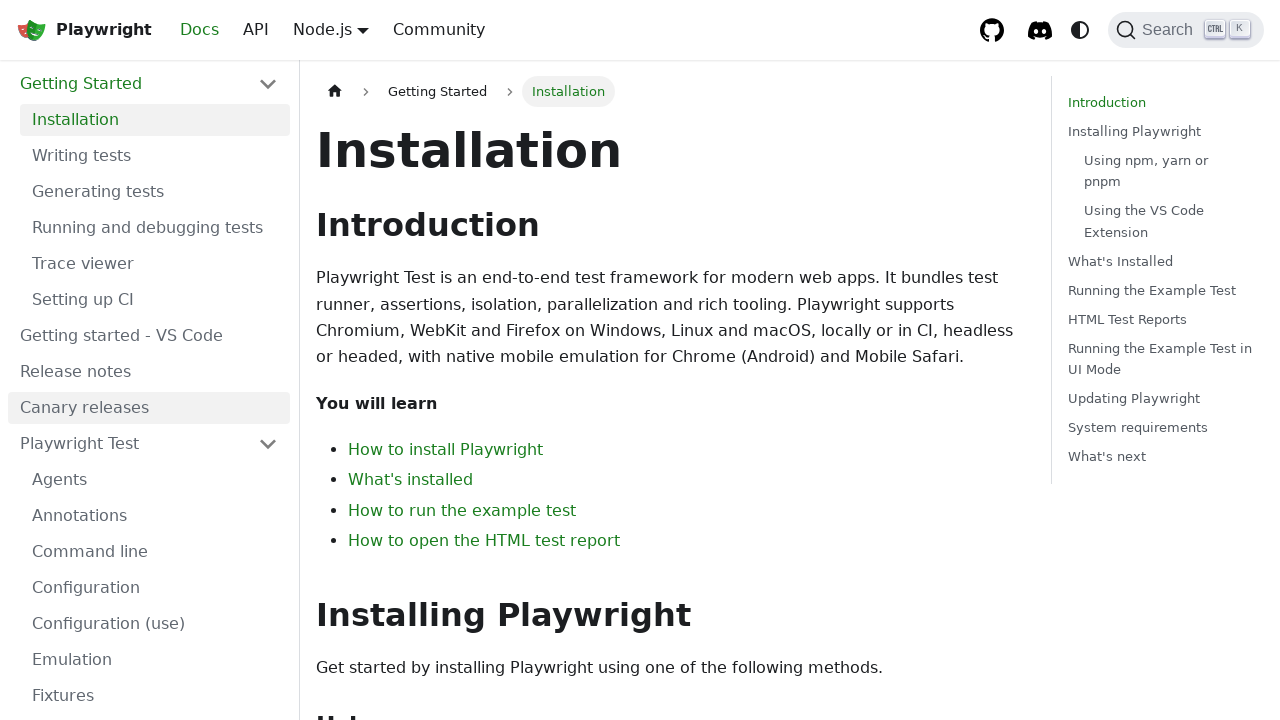

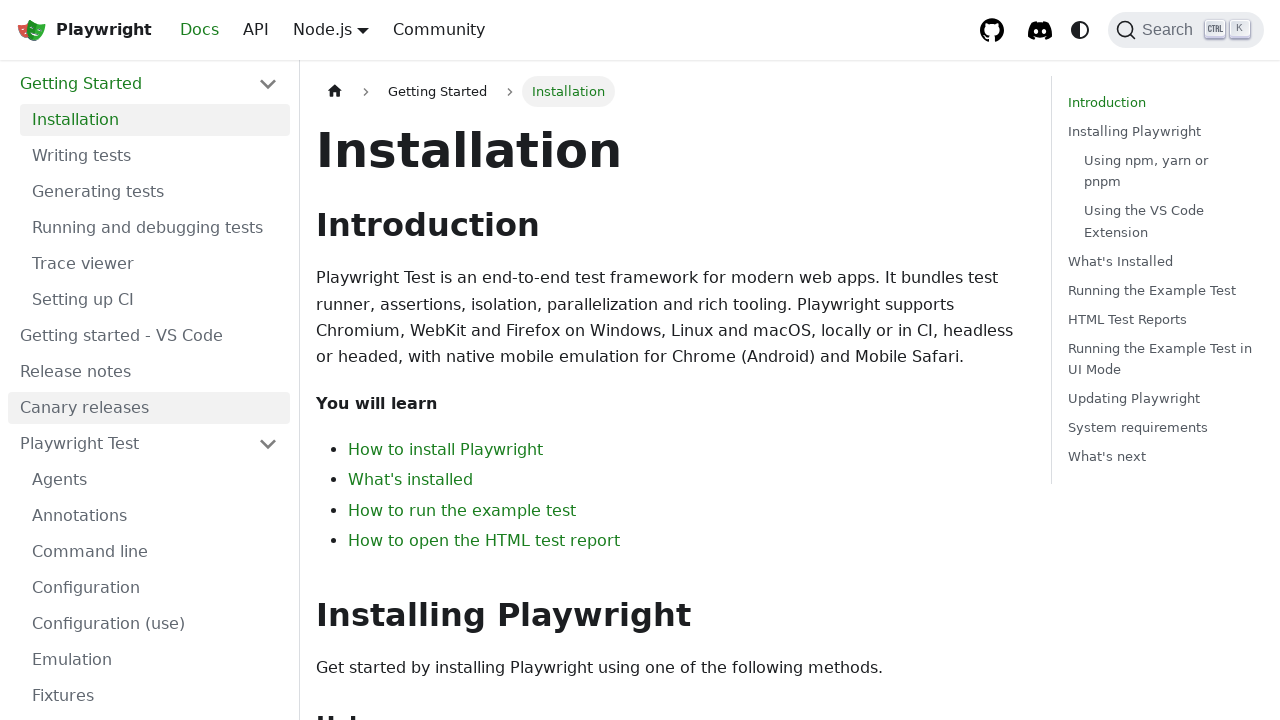